Tests the Add/Remove Elements functionality by clicking the Add button to create a Remove button, verifying it appears, clicking Remove to delete it, and verifying the element is no longer present.

Starting URL: https://testotomasyonu.com/addremove/

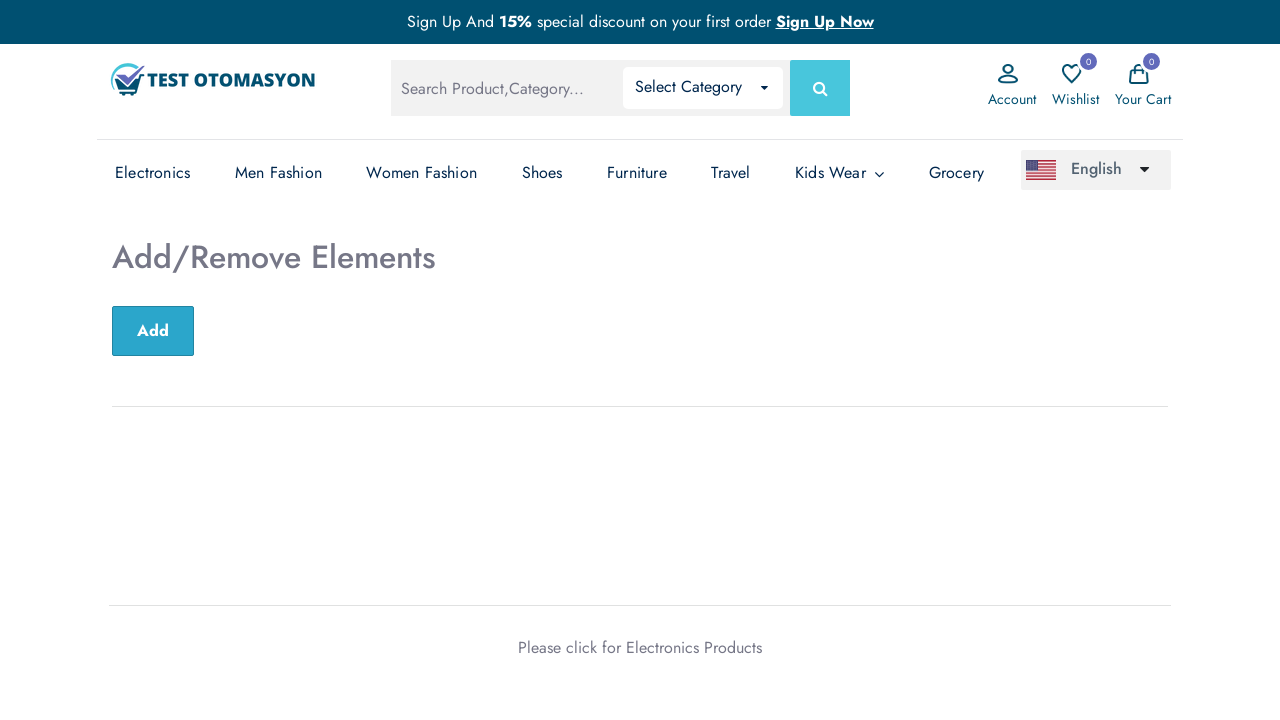

Clicked the Add button to create a Remove button at (153, 331) on xpath=//button[.='Add']
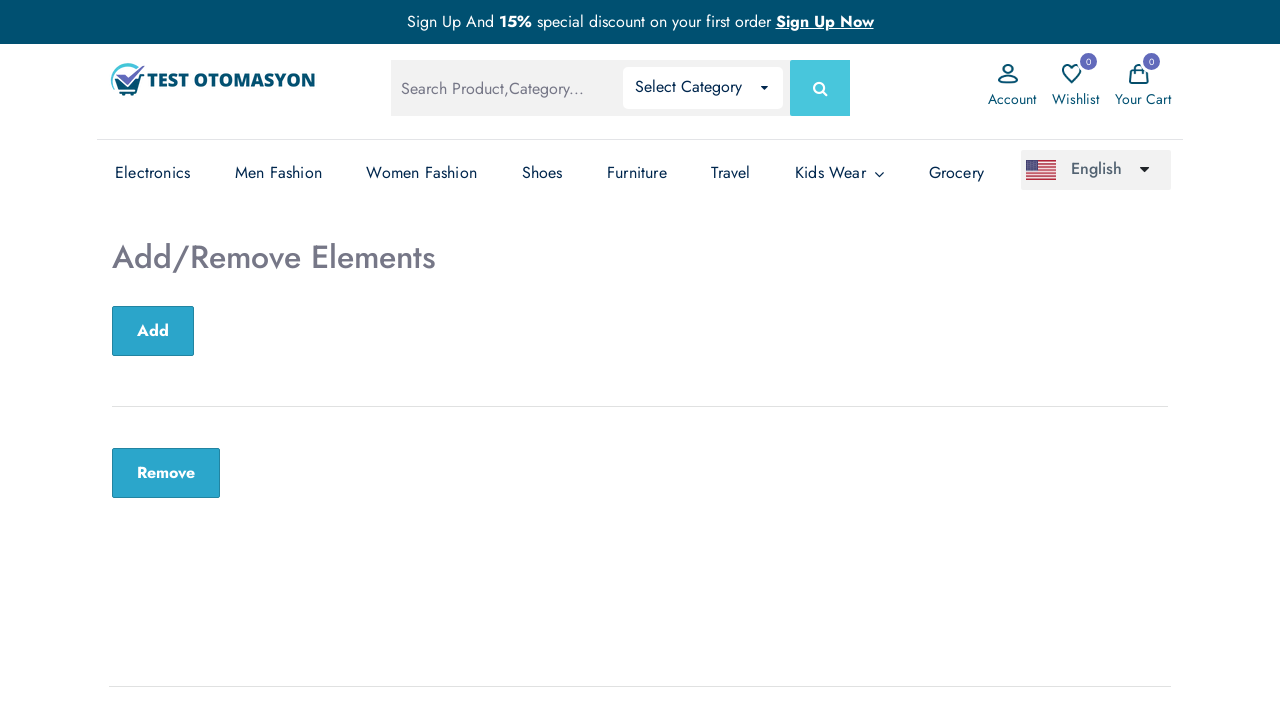

Remove button appeared and is visible
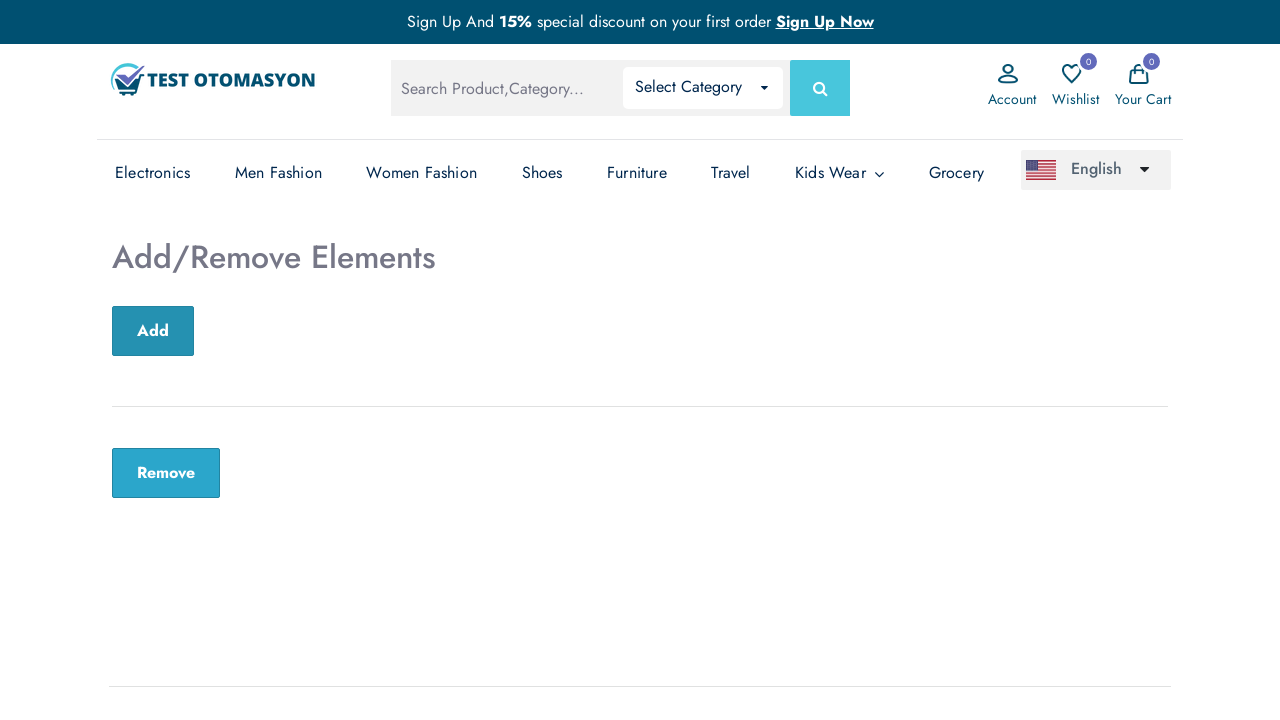

Clicked the Remove button to delete the element at (166, 473) on xpath=//button[text()='Remove']
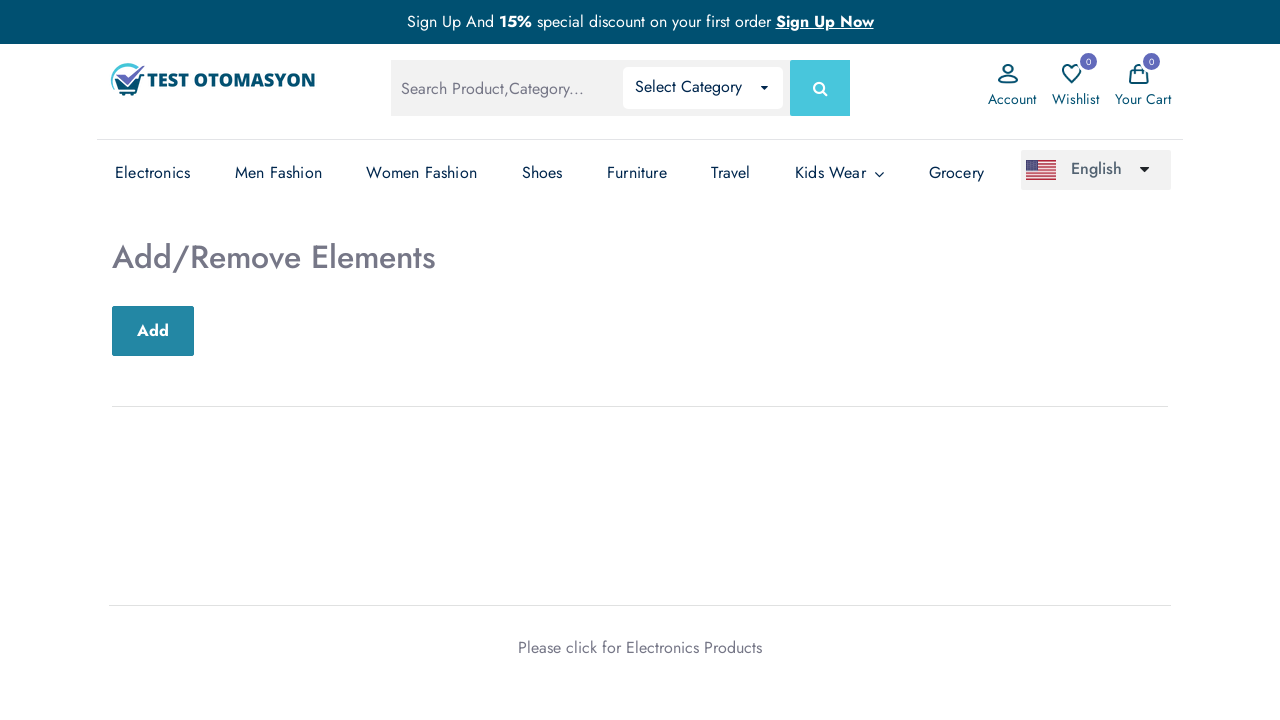

Verified 'Remove Elements' heading is still visible
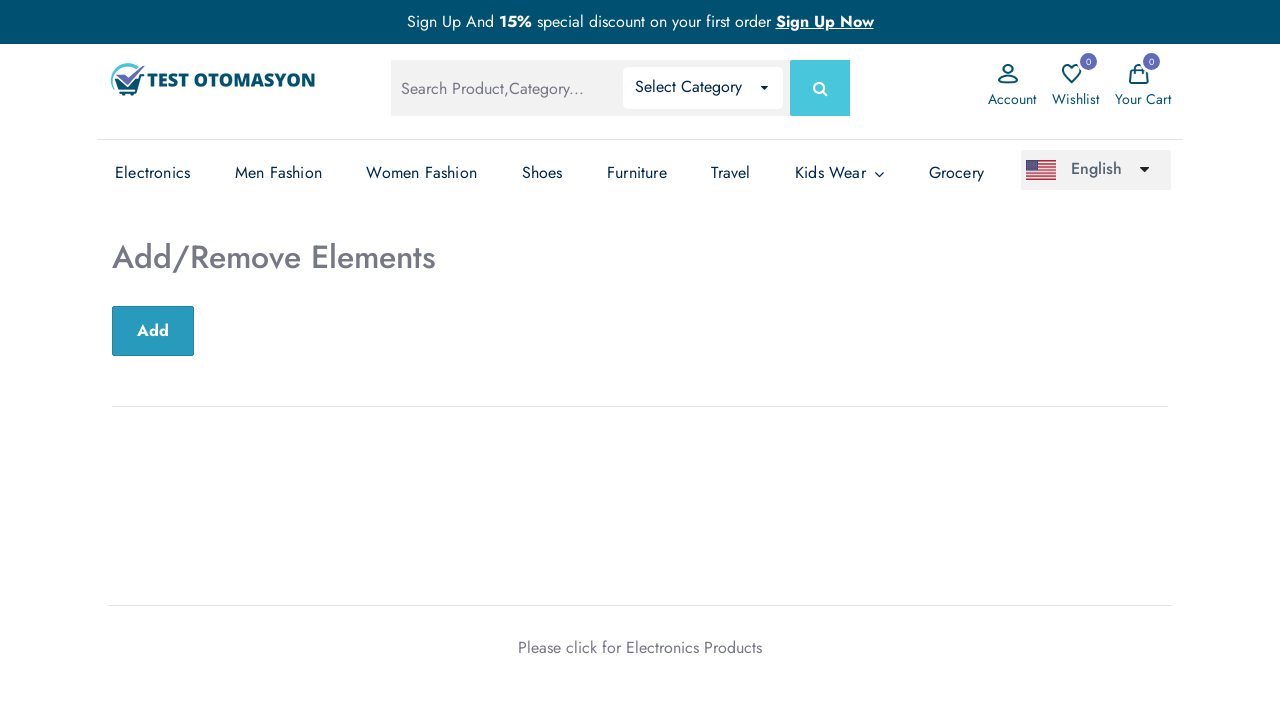

Verified the Remove button is no longer present on the page
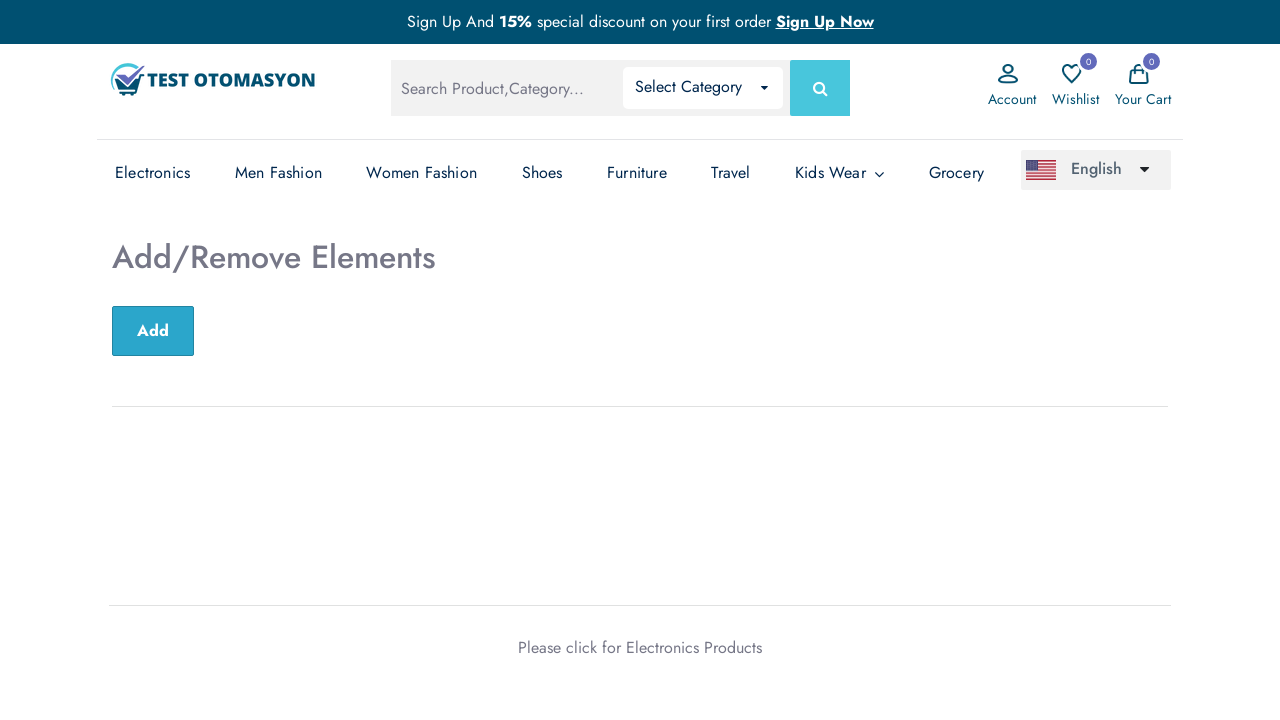

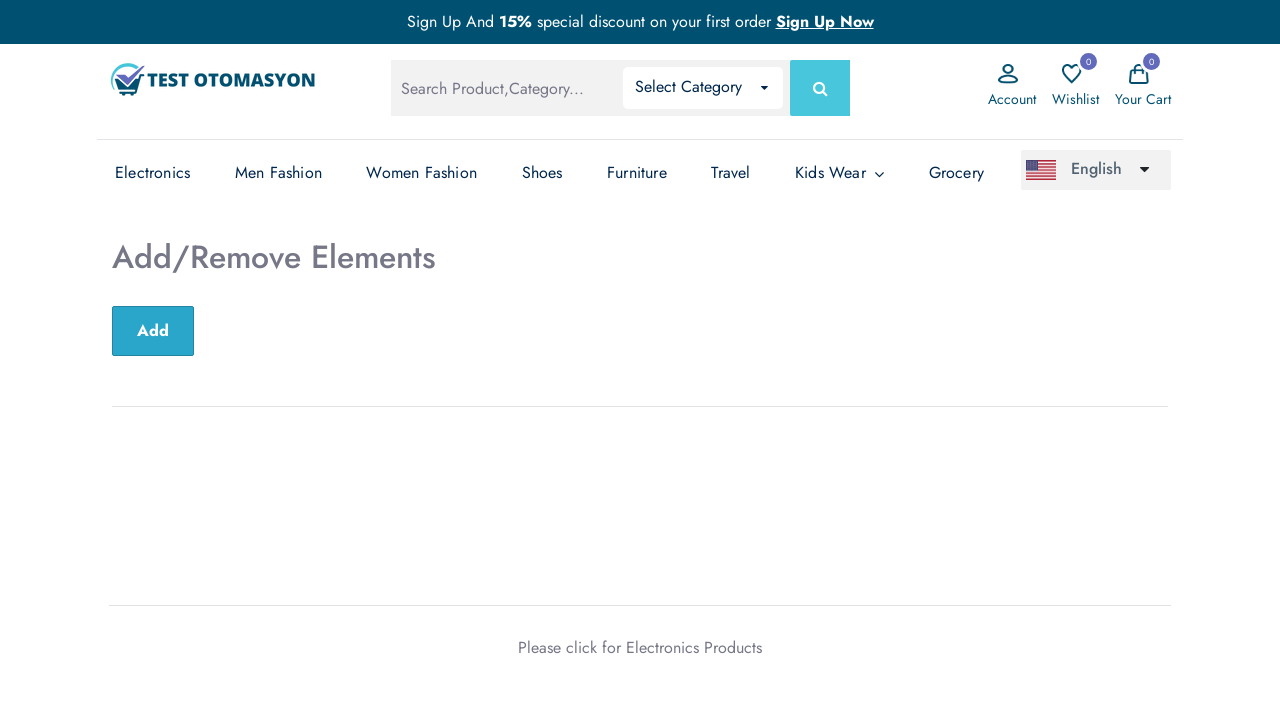